Tests drag and drop functionality by dragging an element and dropping it onto a target element within an iframe

Starting URL: https://jqueryui.com/droppable/

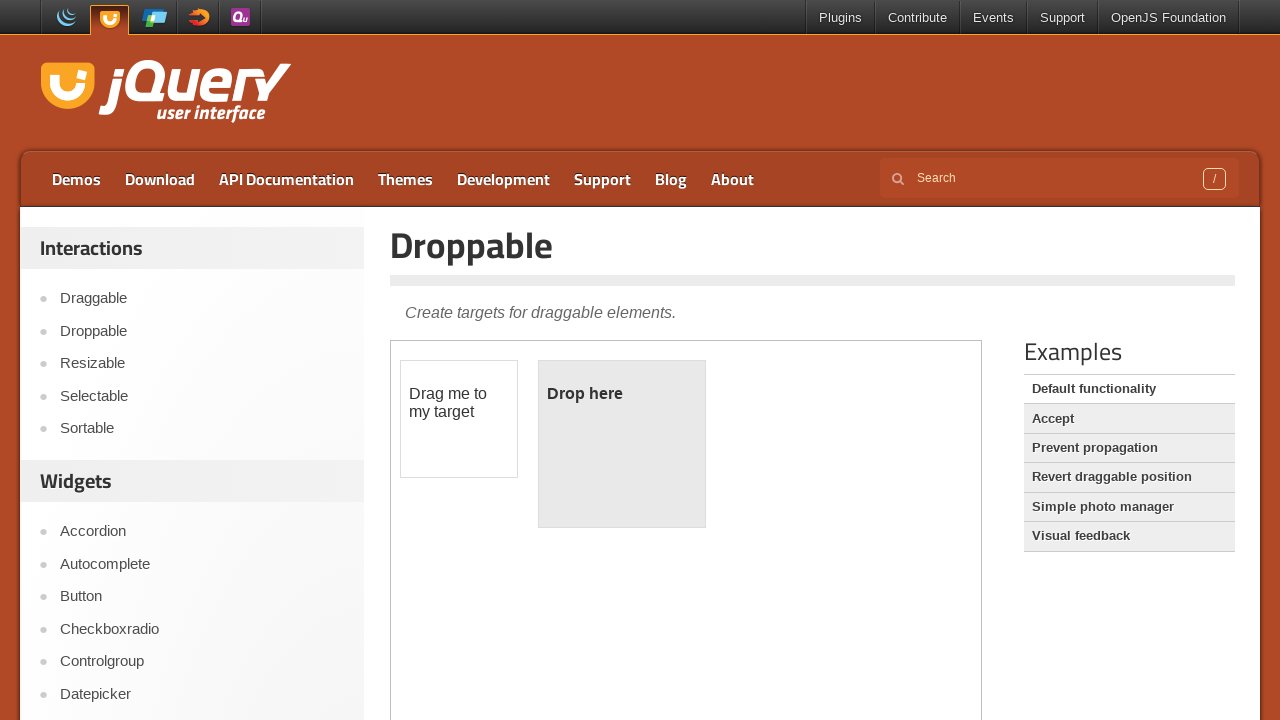

Located the demo iframe
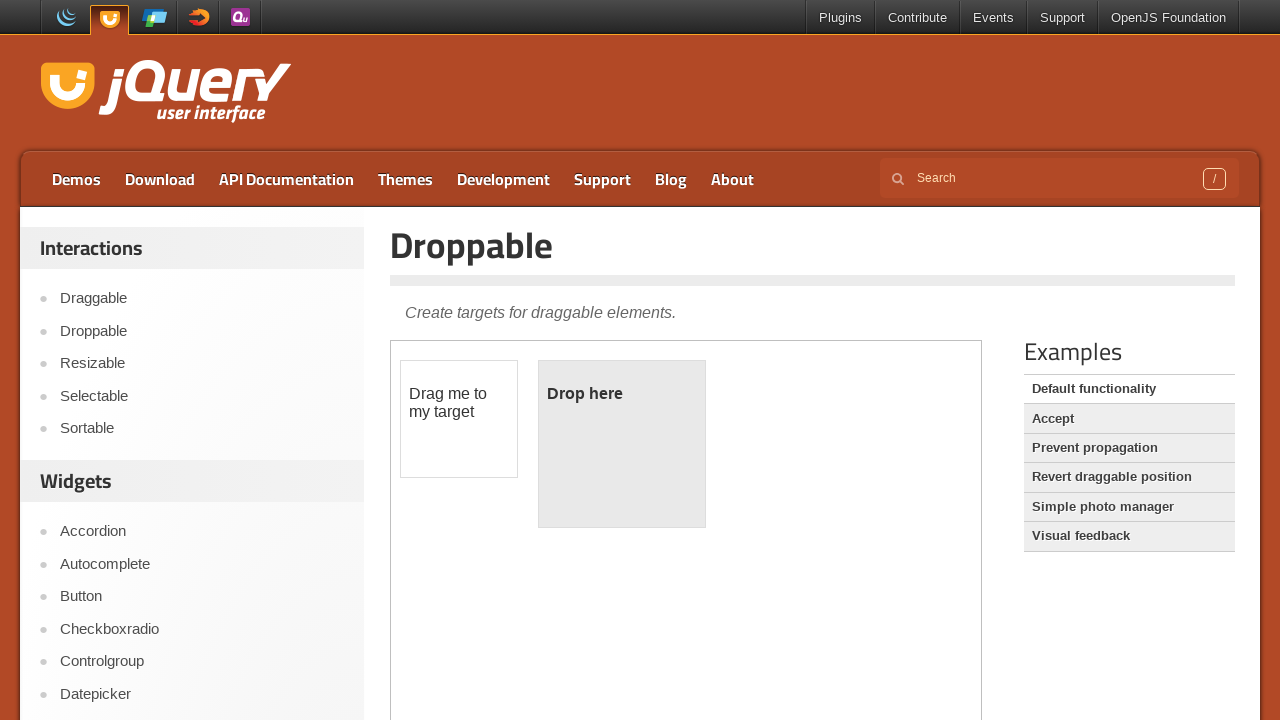

Draggable element became visible
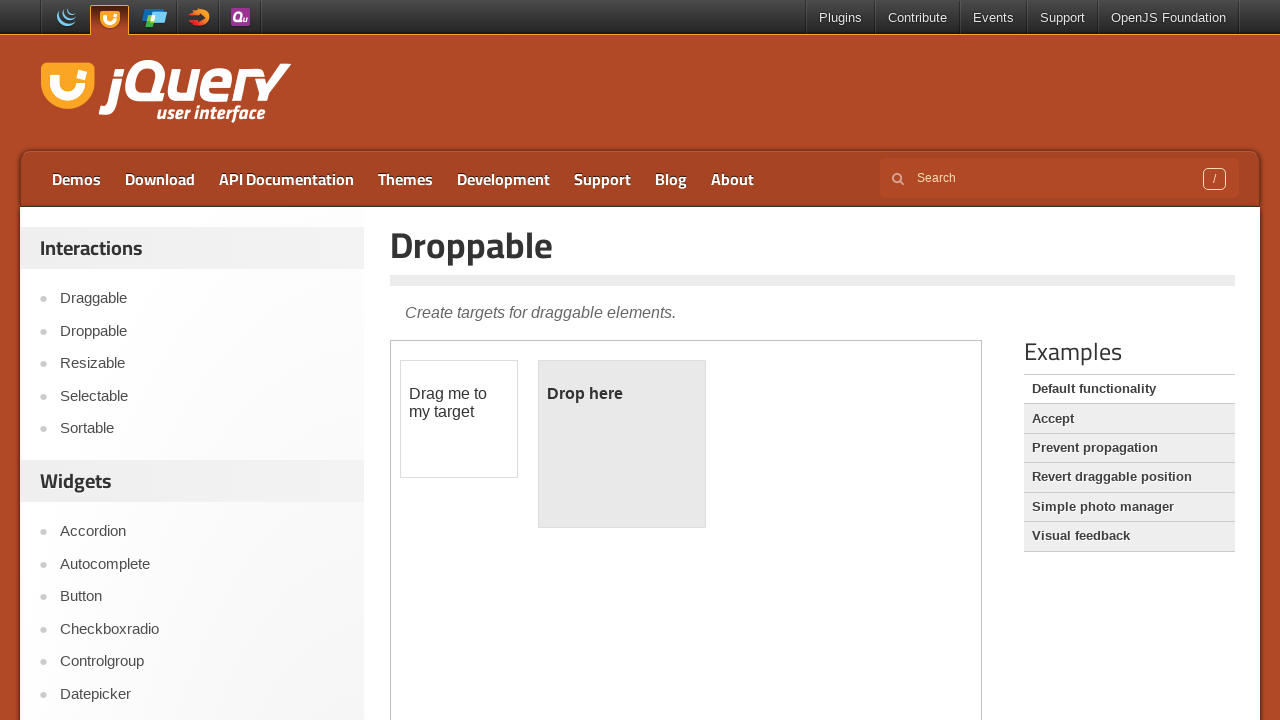

Droppable target element became visible
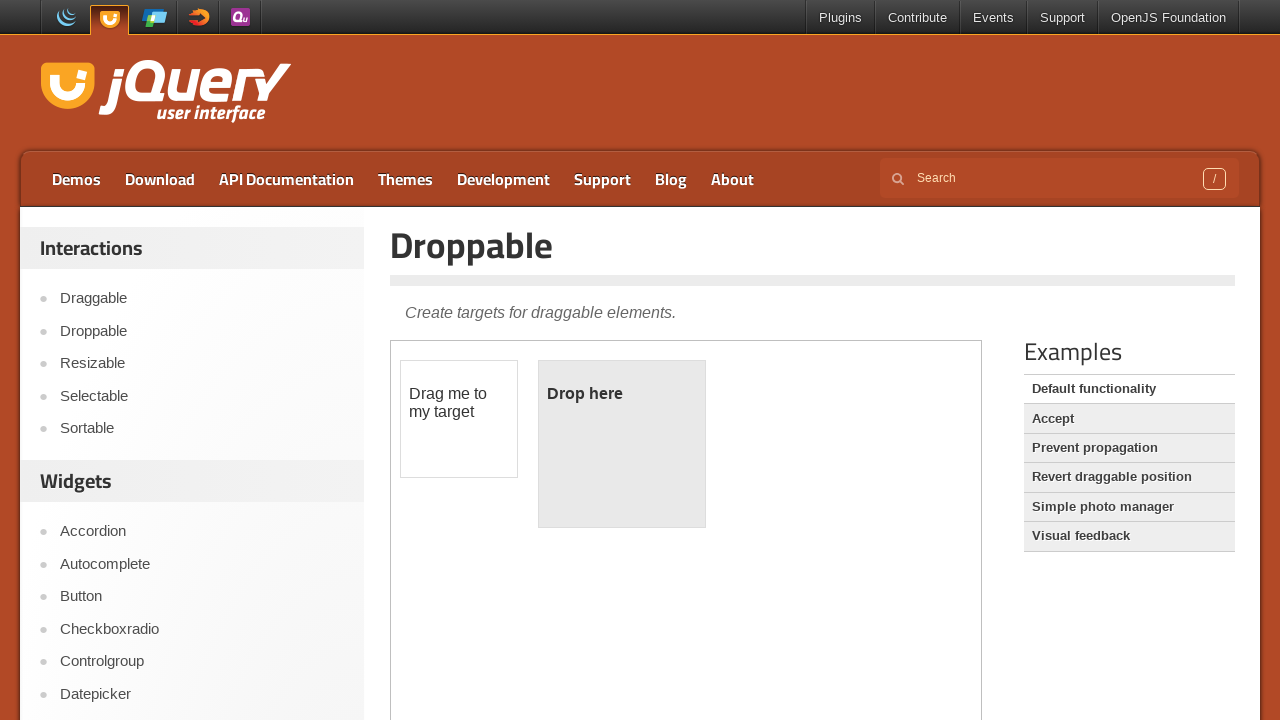

Located the draggable source element
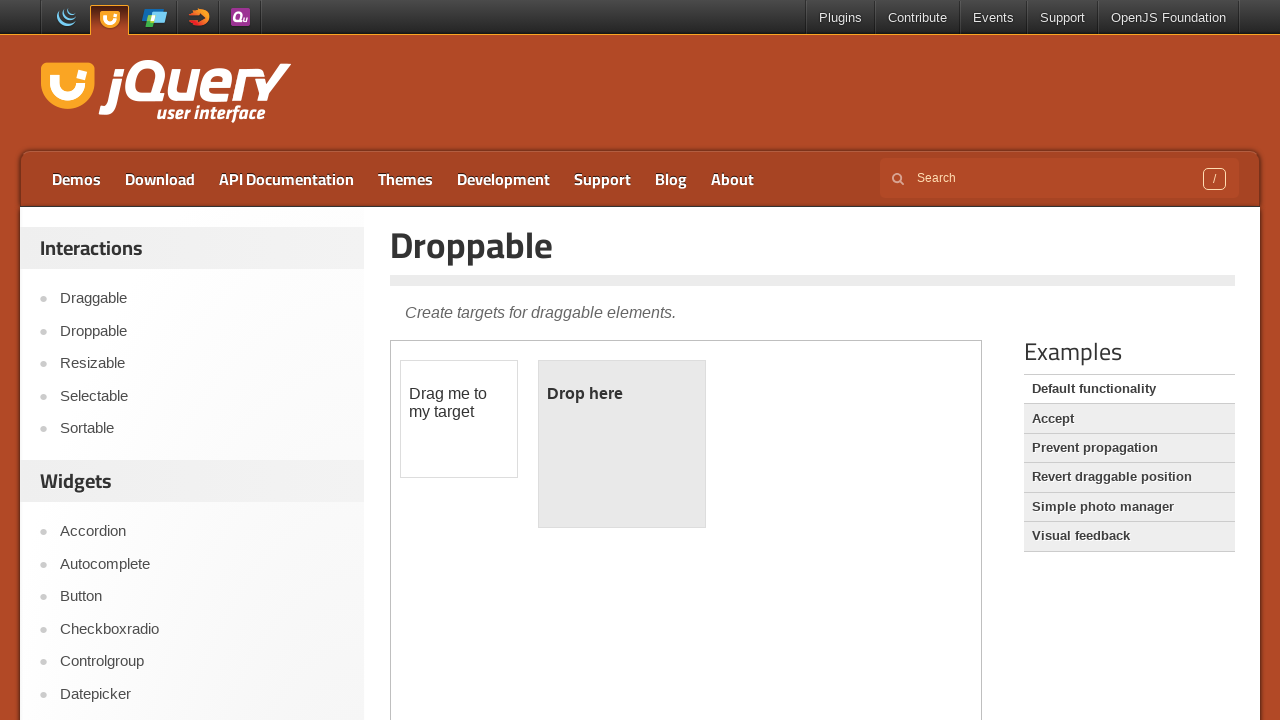

Located the droppable target element
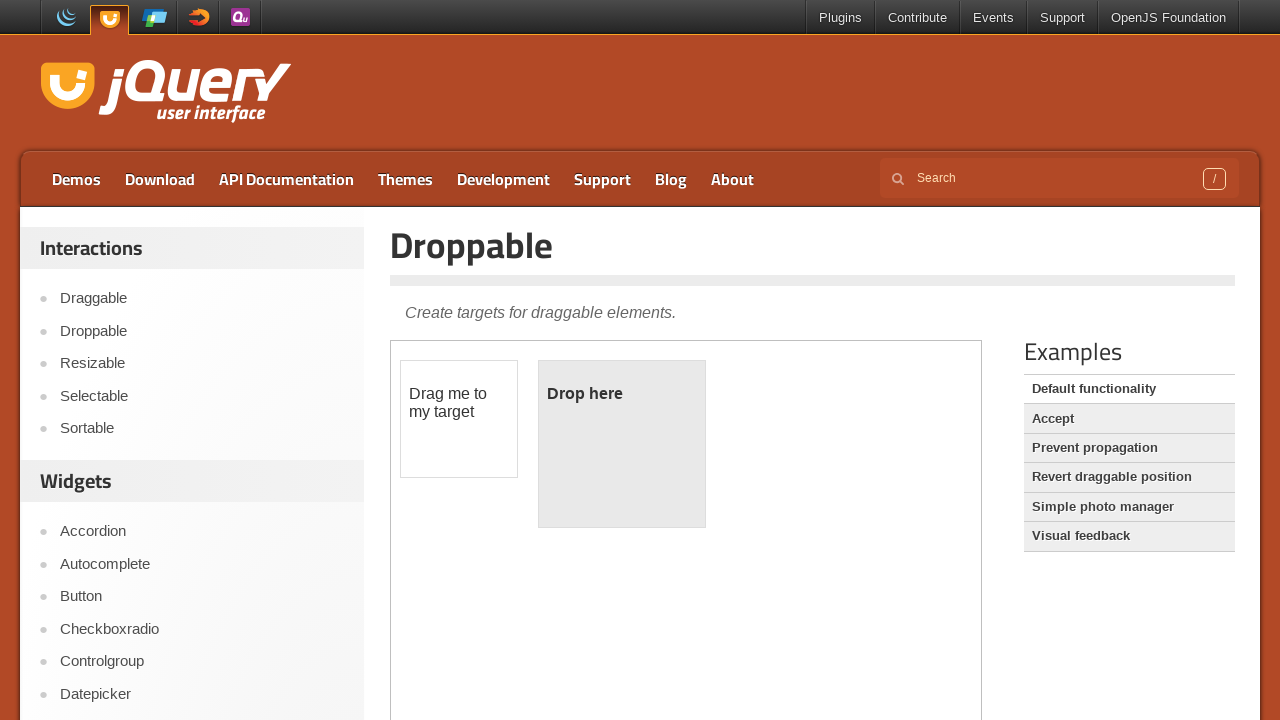

Dragged the source element and dropped it onto the target element at (622, 444)
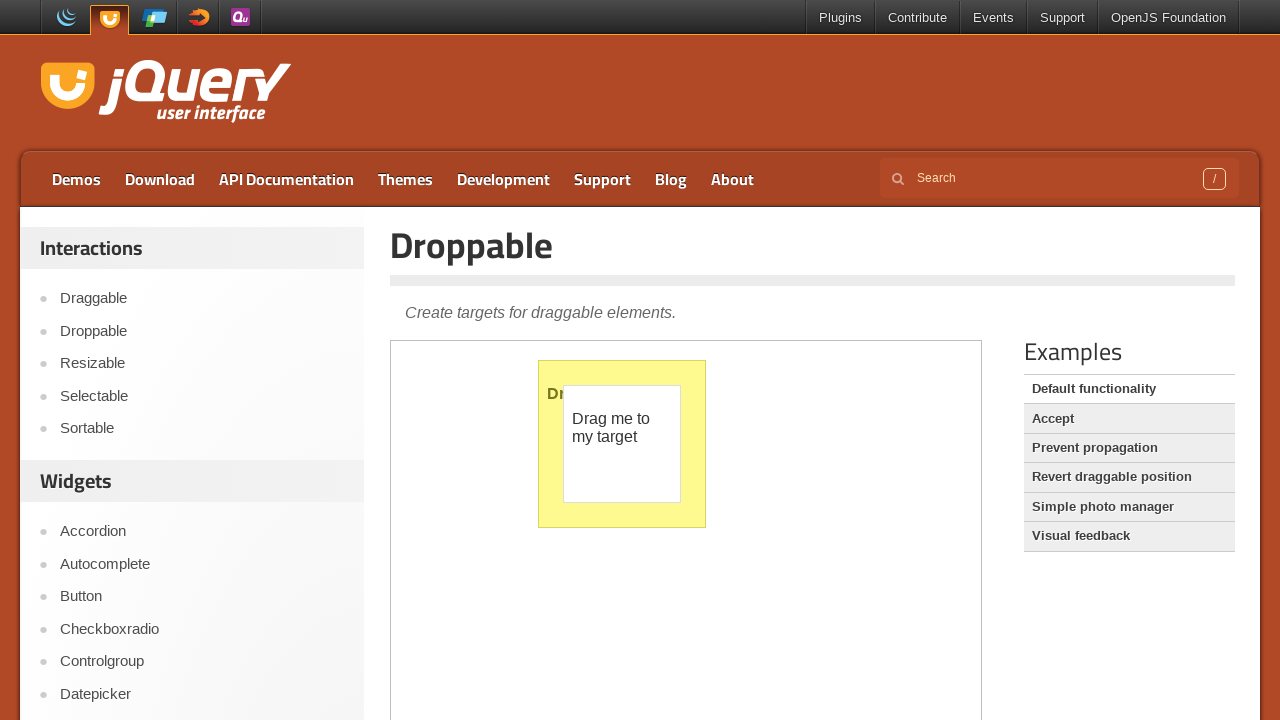

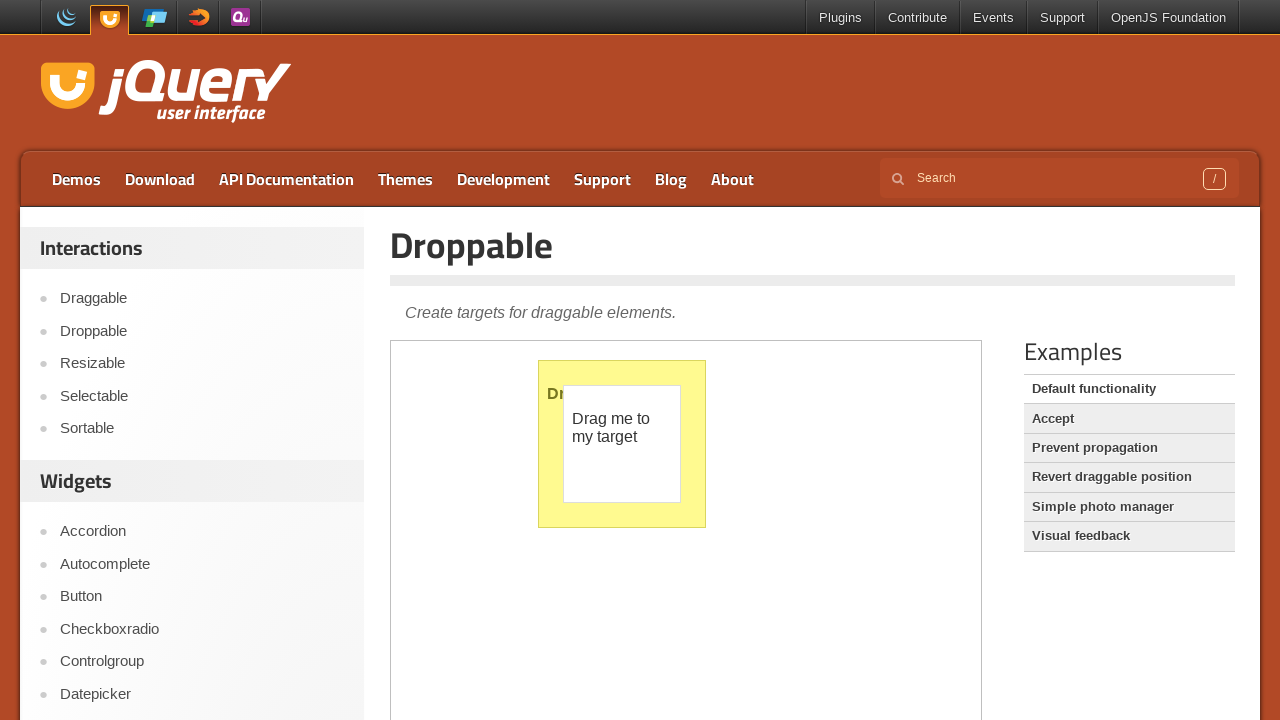